Tests dynamic loading functionality by clicking a start button and verifying that hidden content becomes visible

Starting URL: https://the-internet.herokuapp.com/dynamic_loading/1

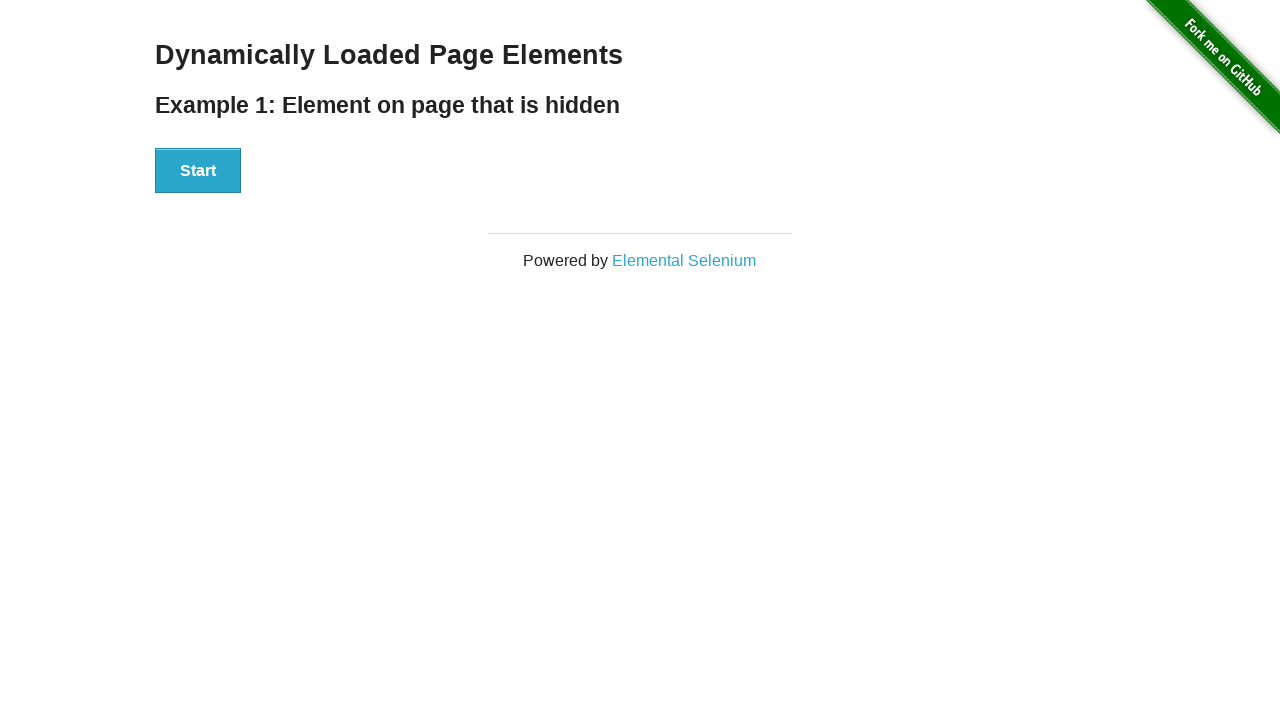

Clicked the Start button to trigger dynamic loading at (198, 171) on button:has-text('Start')
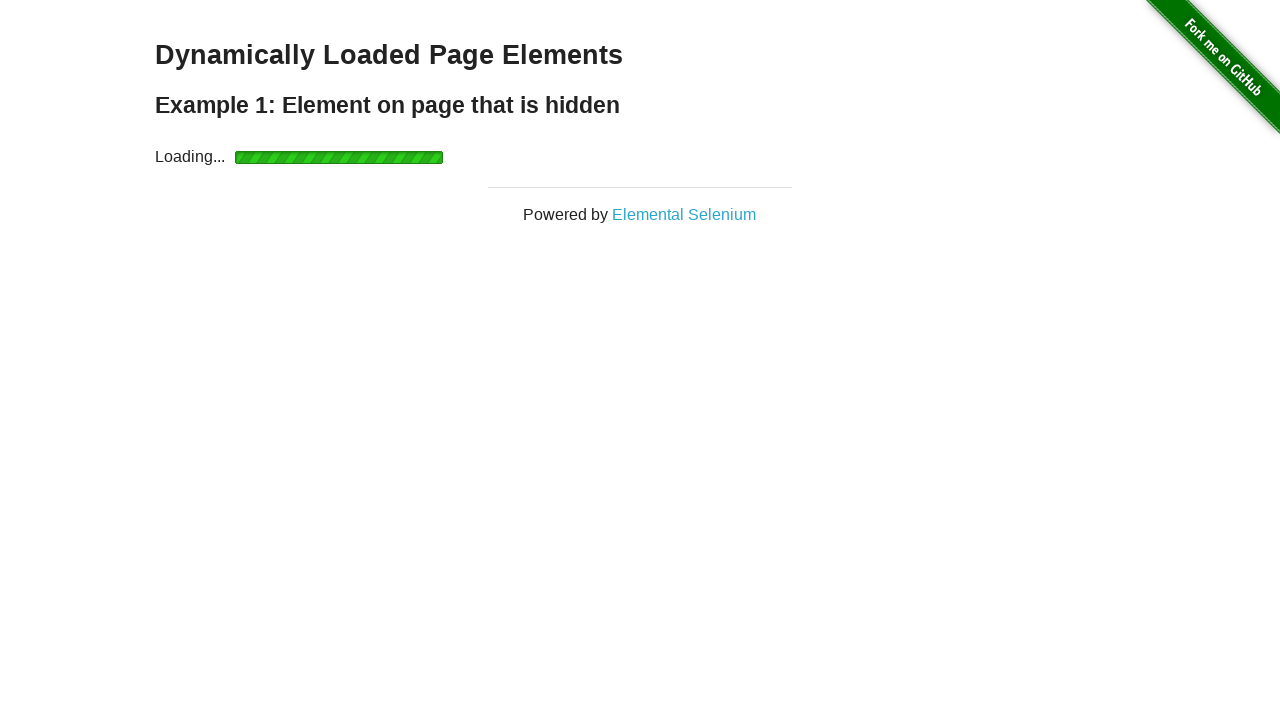

Waited for 'Hello World!' text to become visible
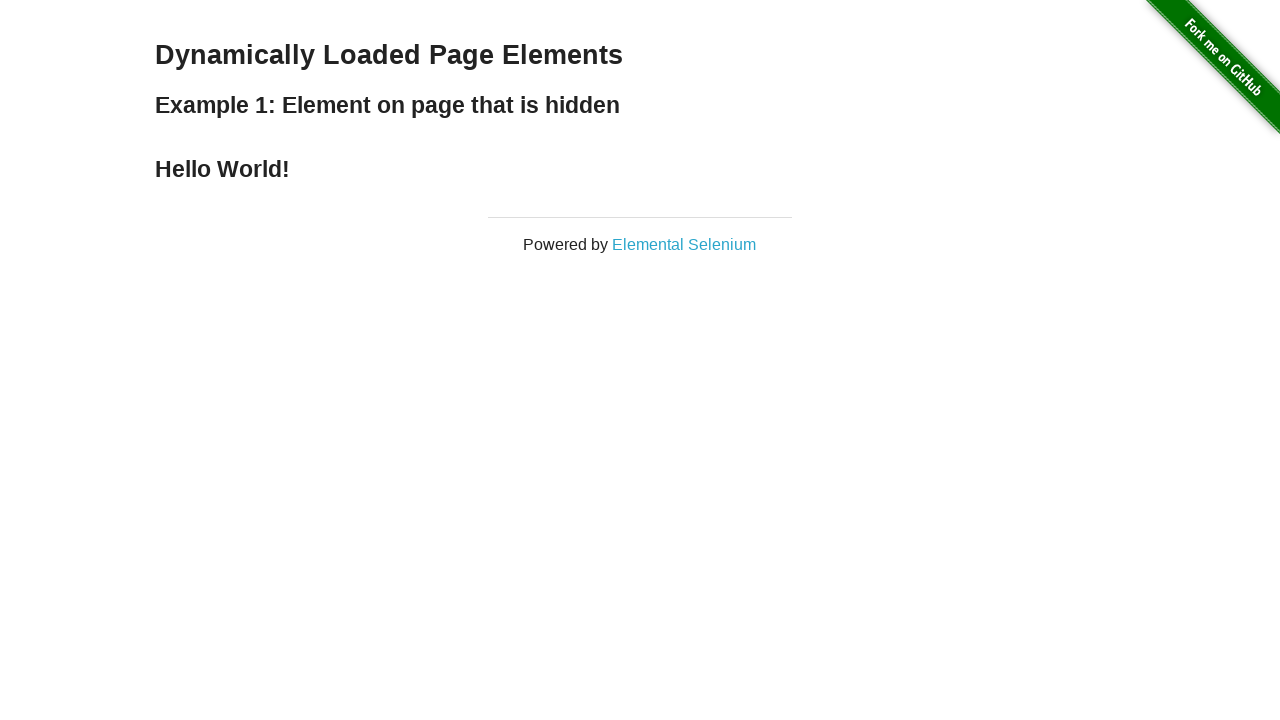

Located the 'Hello World!' element
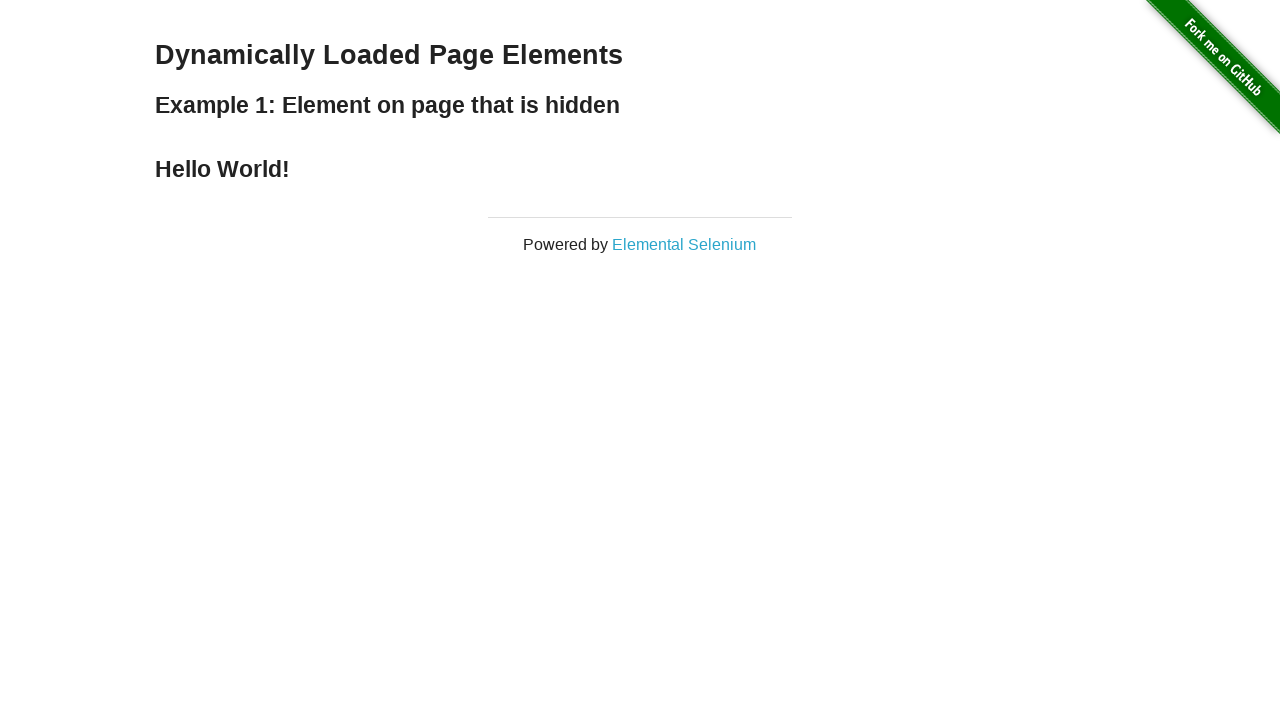

Verified that 'Hello World!' element is visible
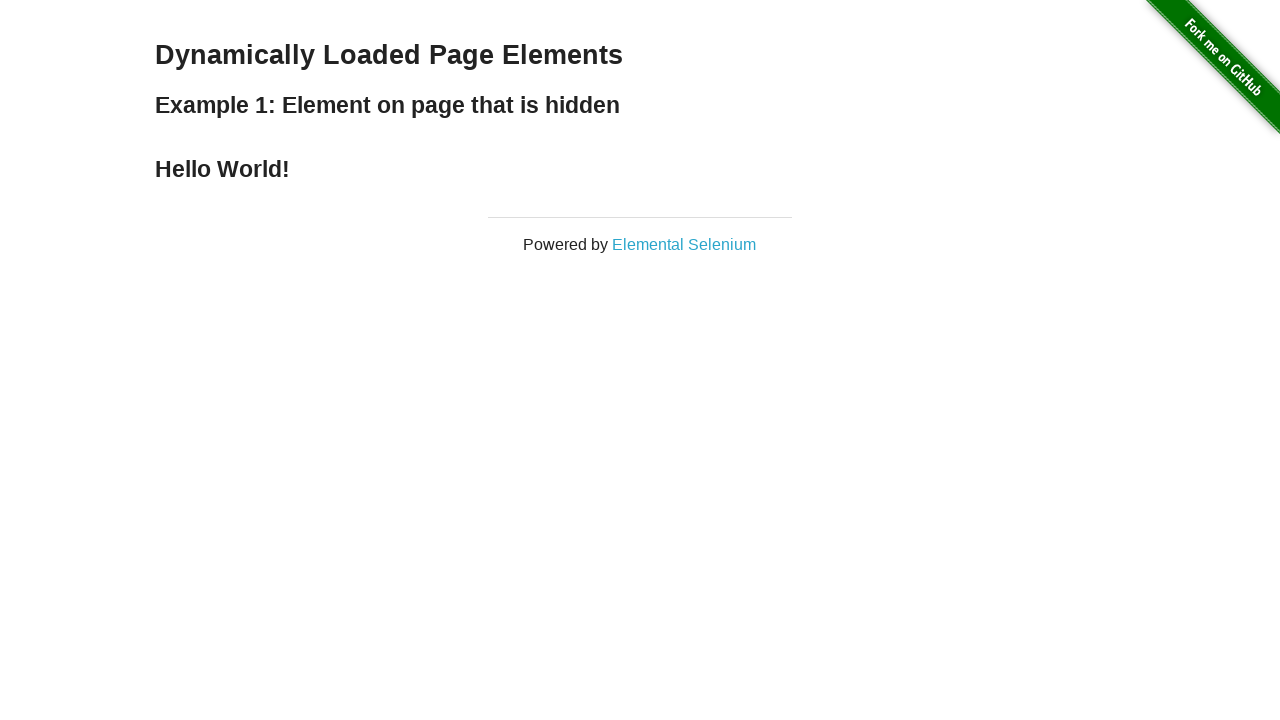

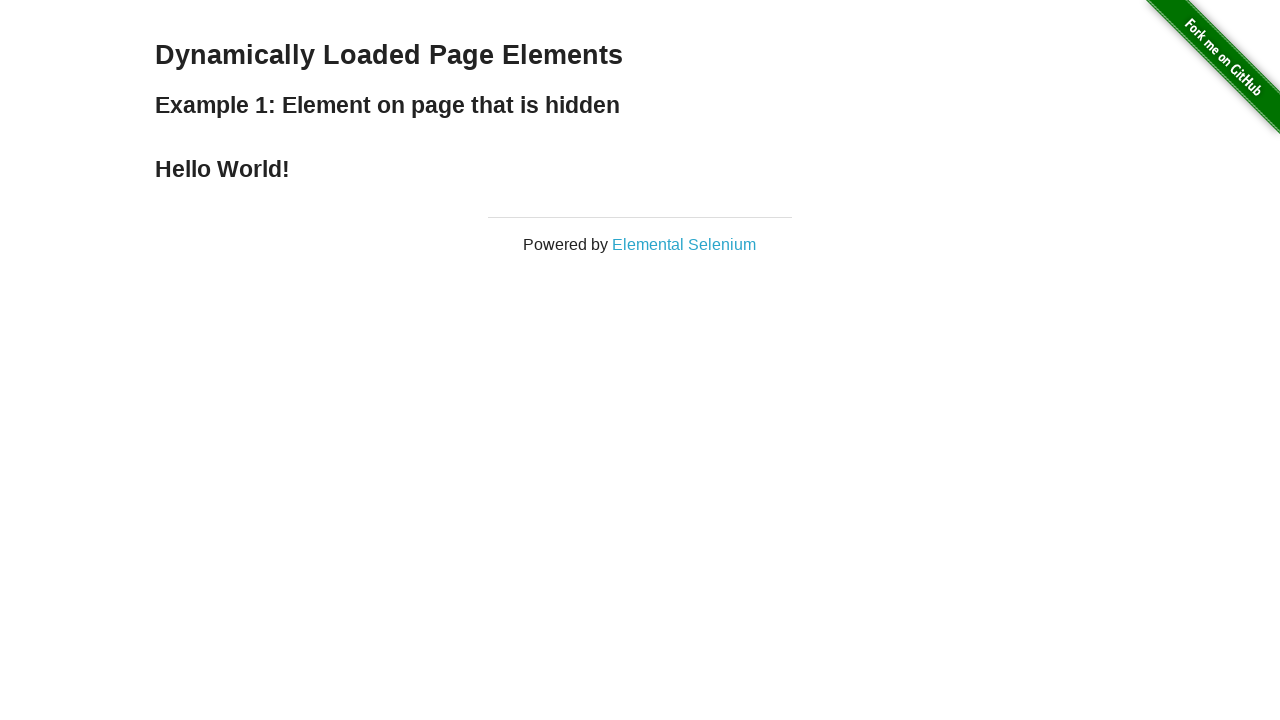